Tests a text box form by filling it with different user information multiple times, submitting each entry and refreshing the page between submissions

Starting URL: https://demoqa.com/text-box

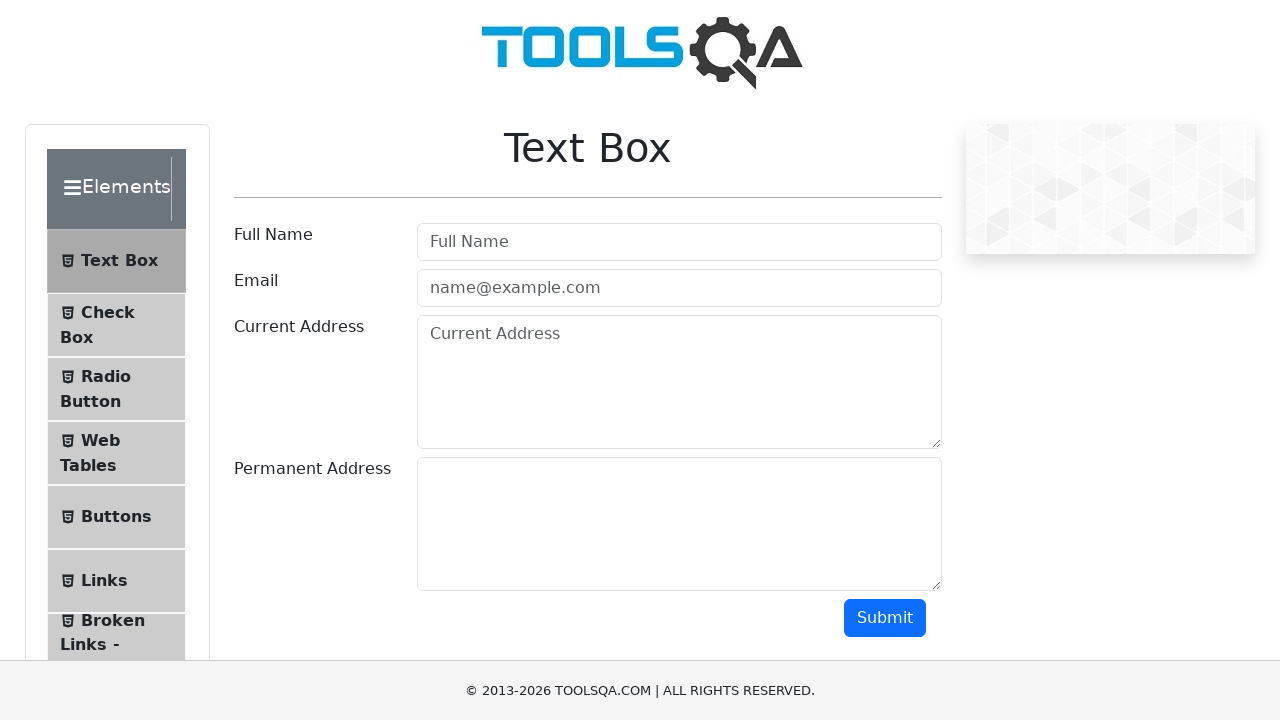

Filled username field with 'Osoba 1' on input#userName
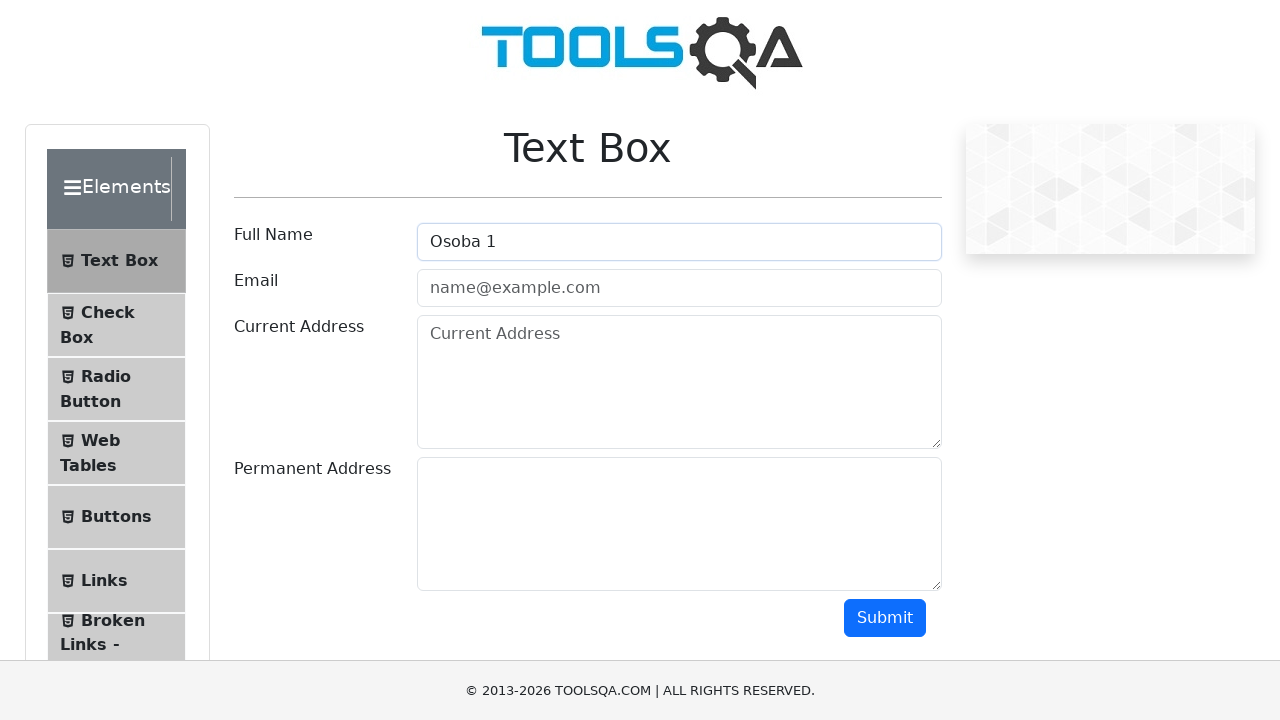

Filled email field with 'email@mail.com' on input#userEmail
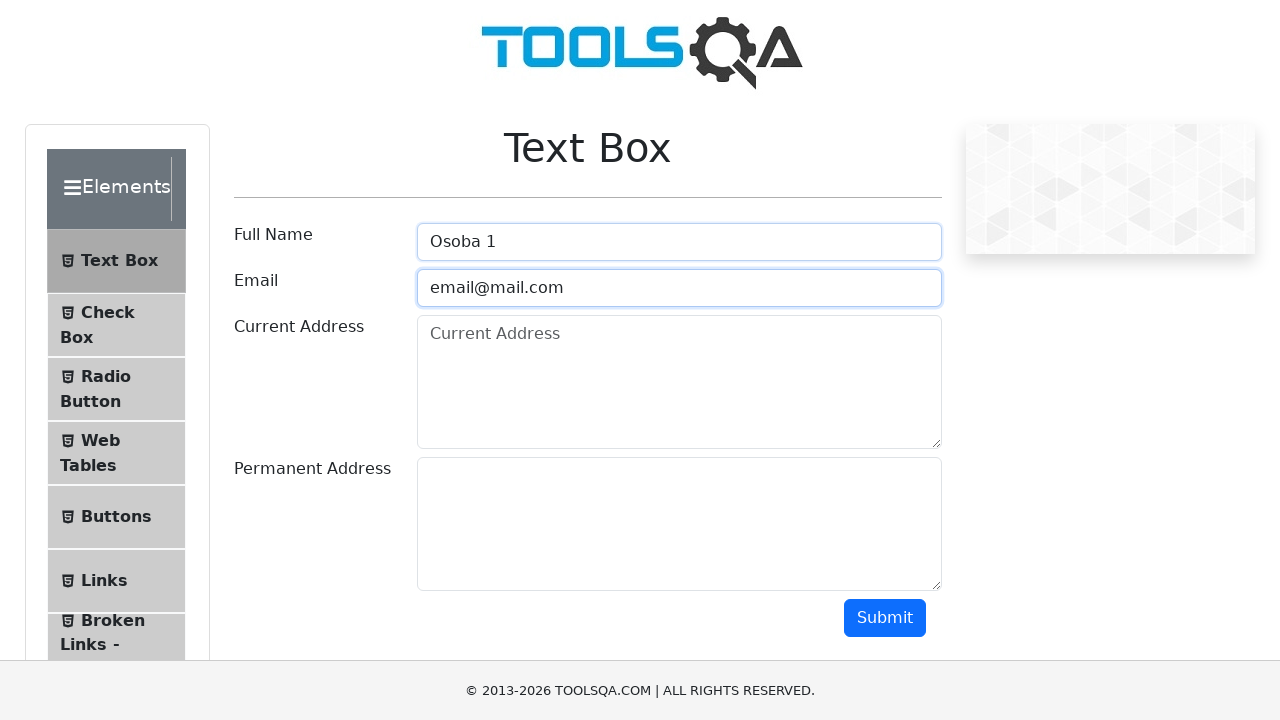

Filled current address field with 'Trenutna Adresa' on textarea#currentAddress
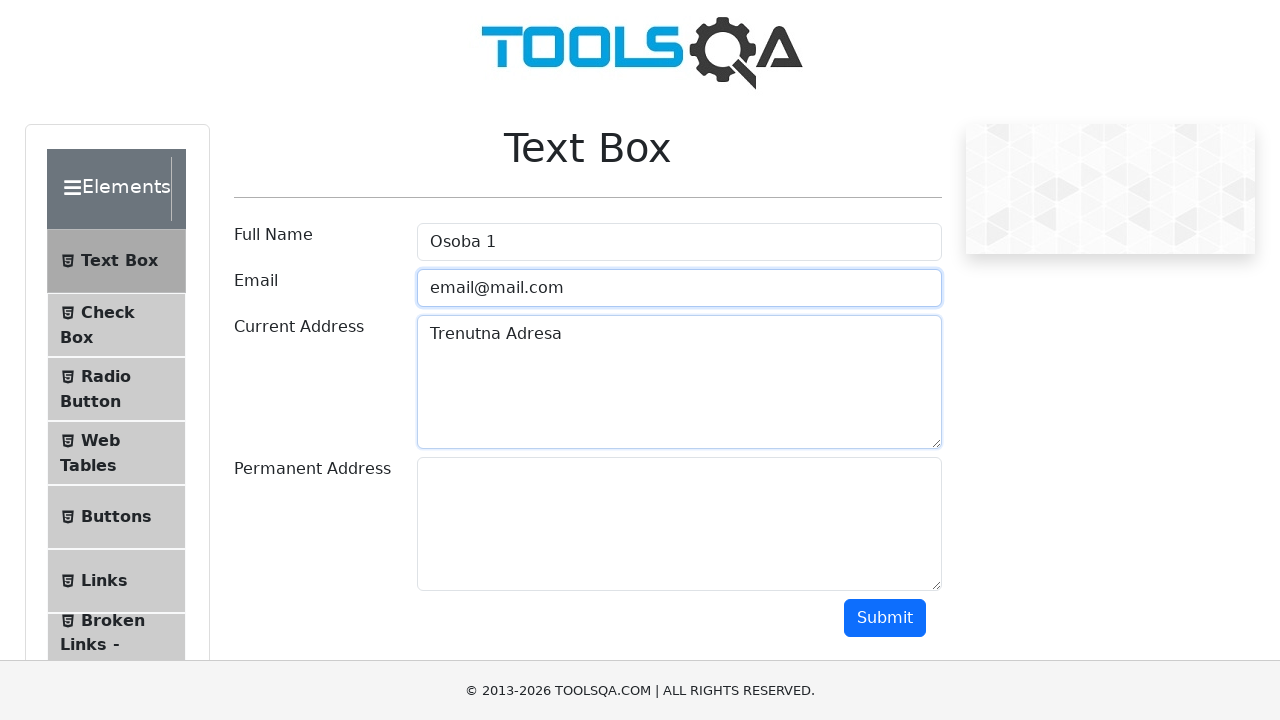

Filled permanent address field with 'Privremena Adresa' on textarea#permanentAddress
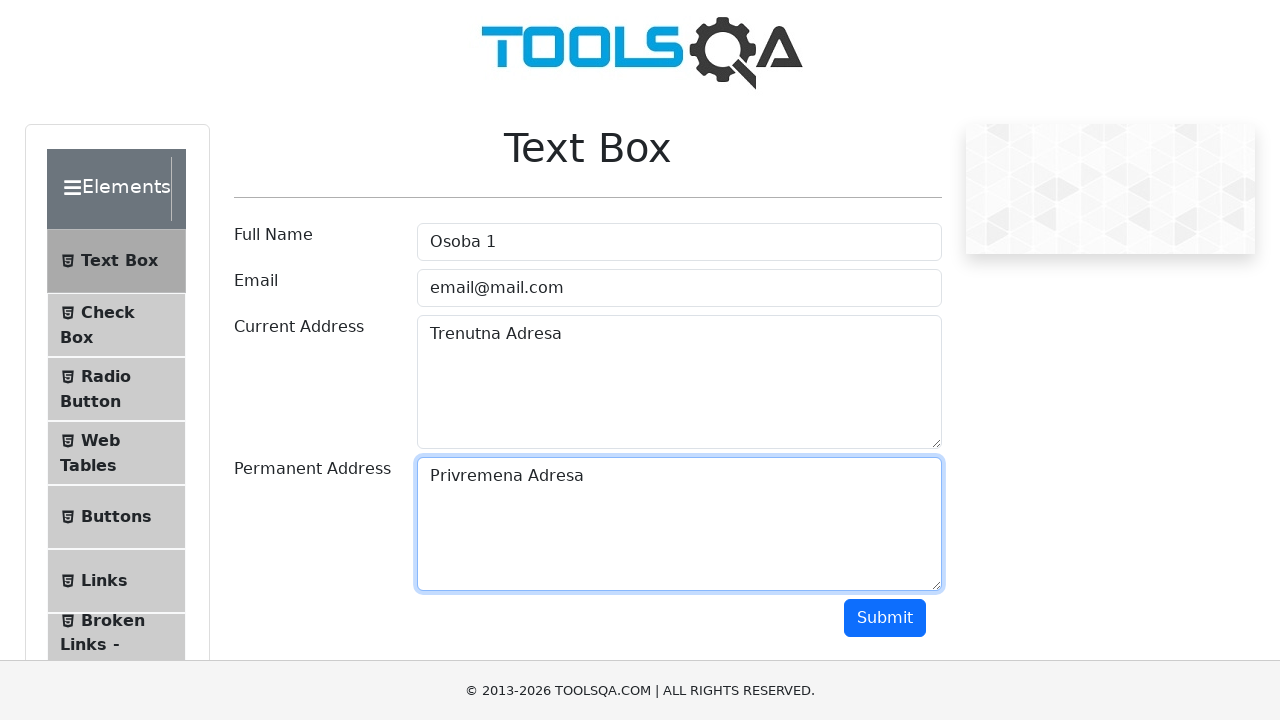

Clicked Submit button to submit the form at (885, 618) on button:has-text('Submit')
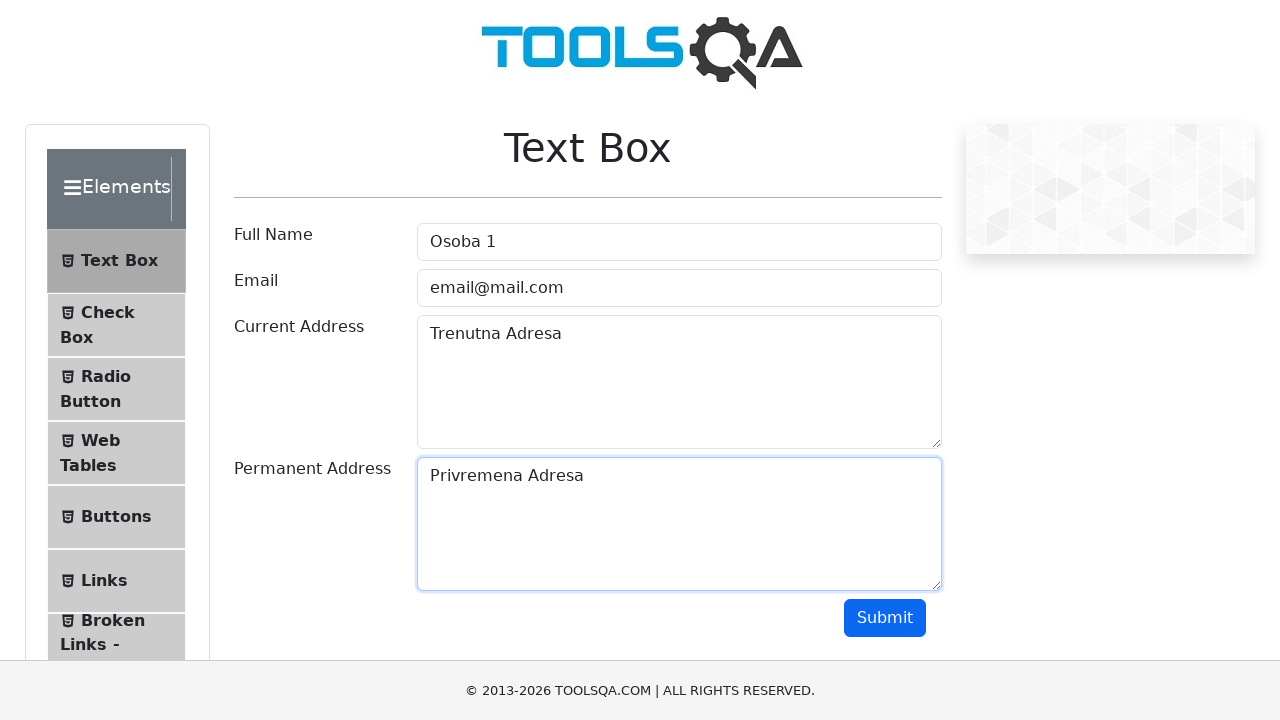

Waited 2 seconds for form submission to process
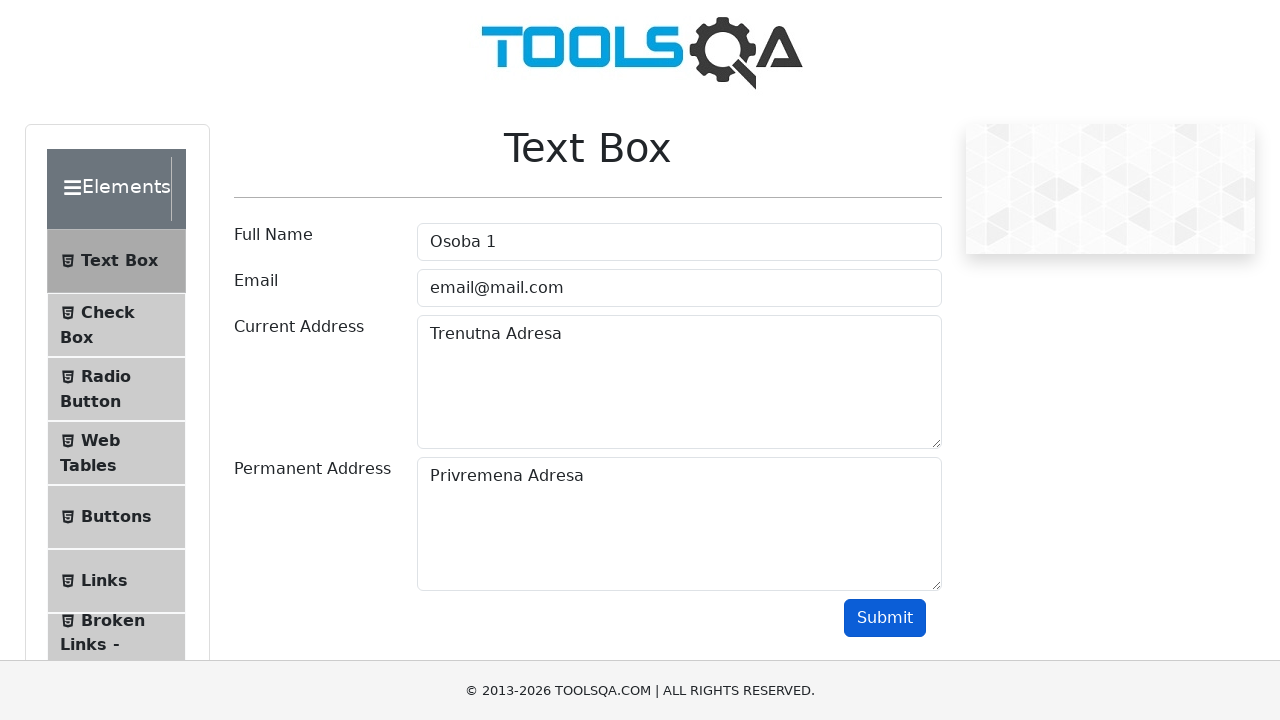

Reloaded the page to reset form for next user
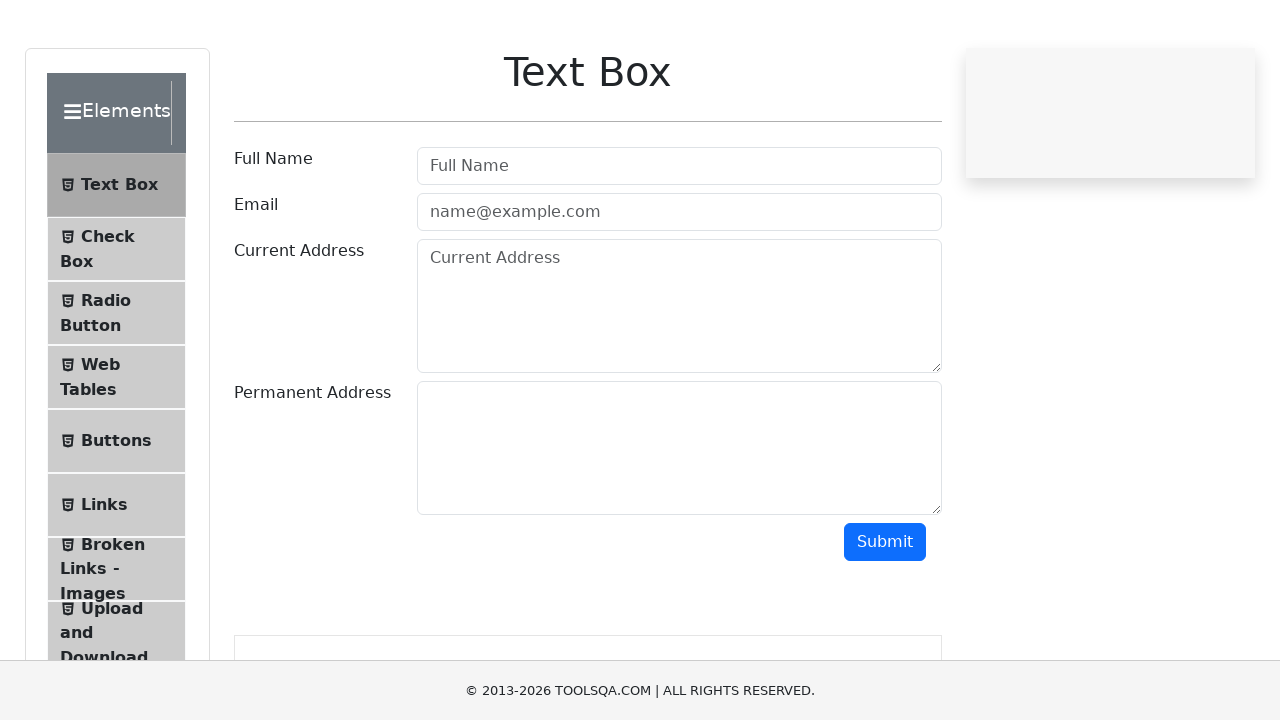

Filled username field with 'Osoba 2' on input#userName
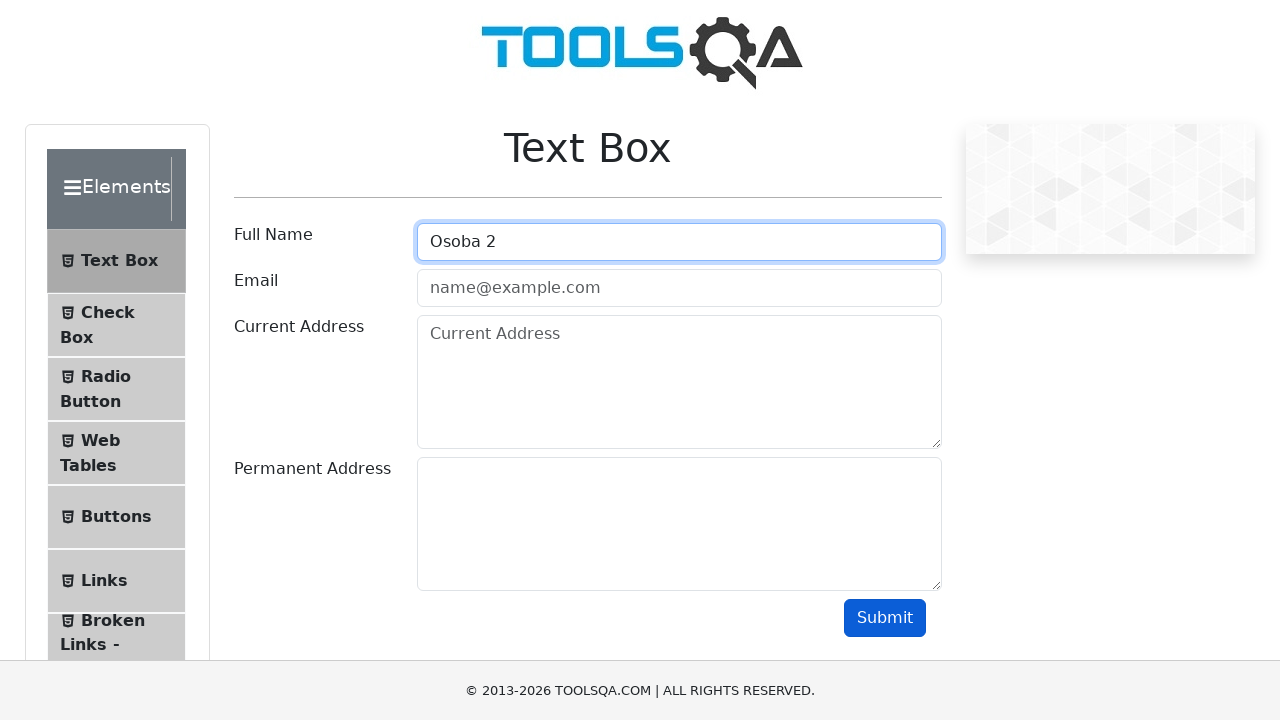

Filled email field with 'email2@email.com' on input#userEmail
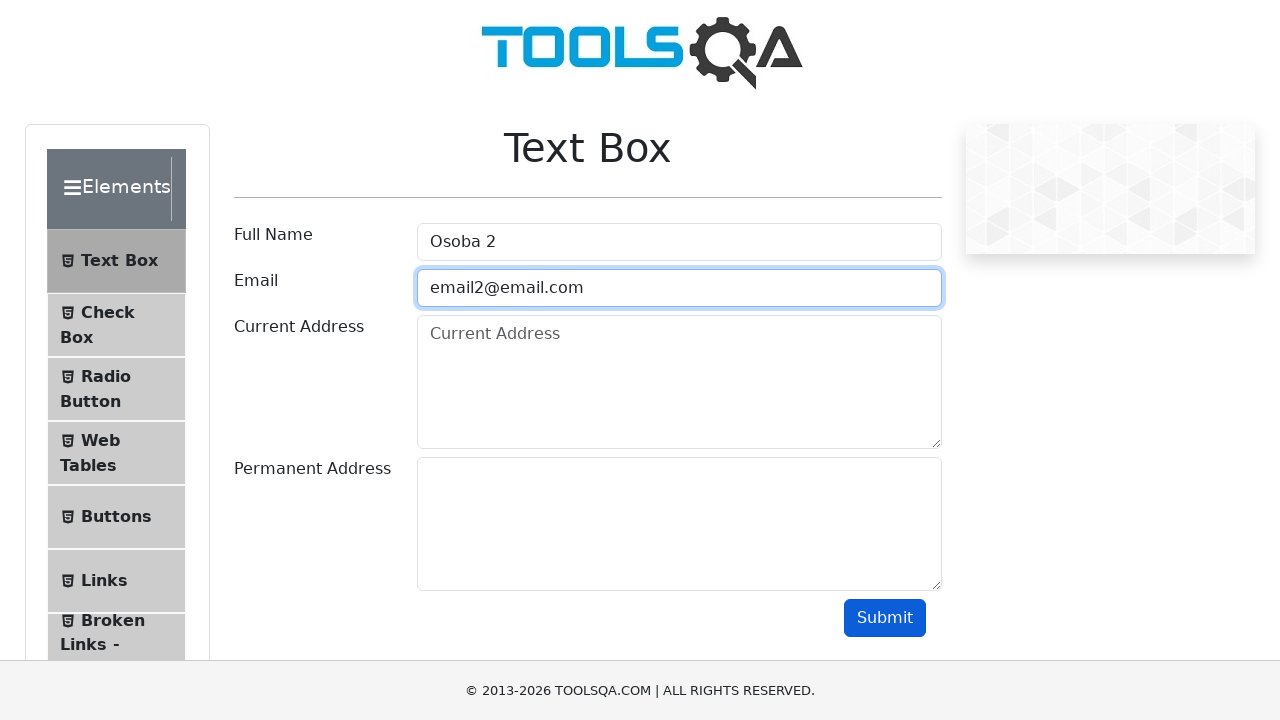

Filled current address field with 'Trenutna Adresa2' on textarea#currentAddress
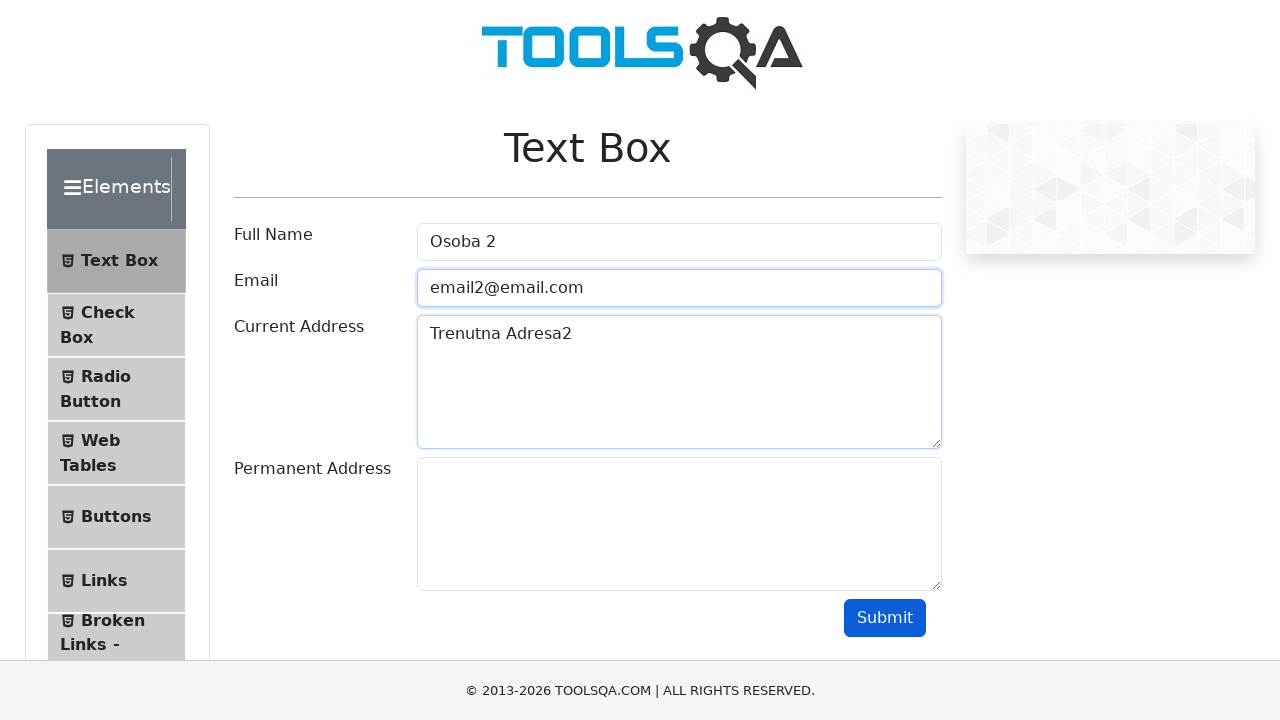

Filled permanent address field with 'Privremena adresa 2' on textarea#permanentAddress
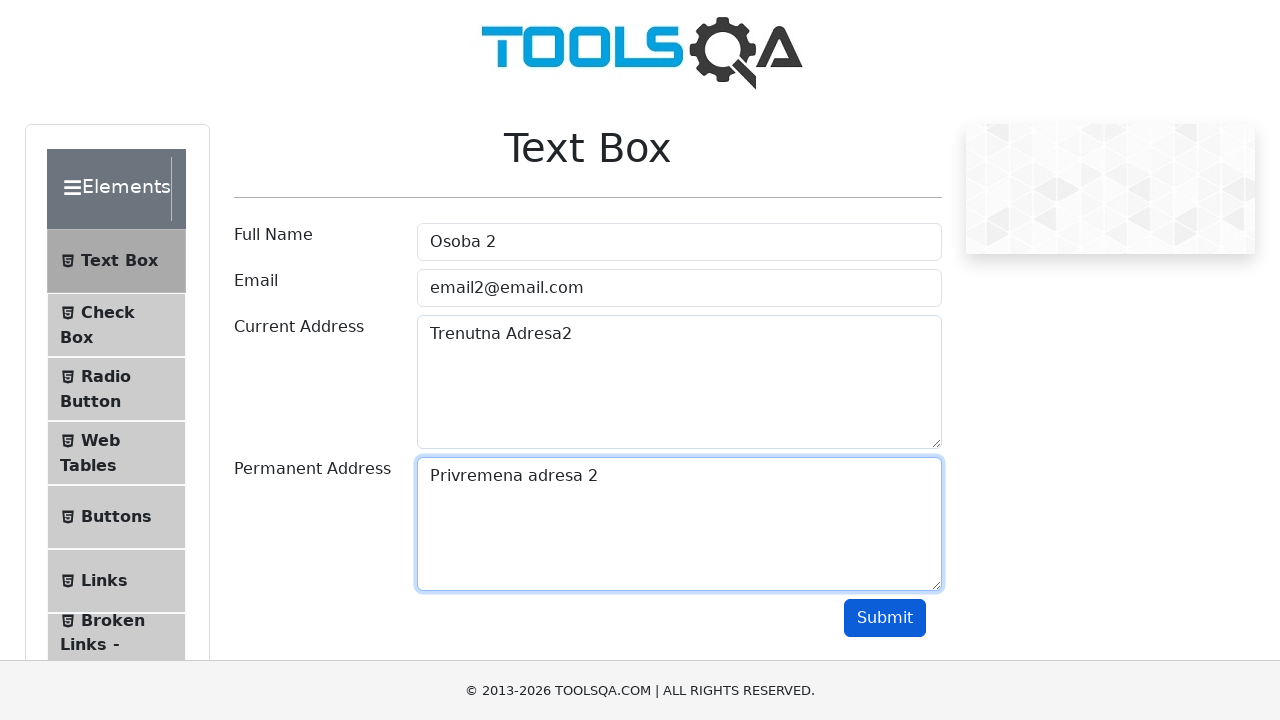

Clicked Submit button to submit the form at (885, 618) on button:has-text('Submit')
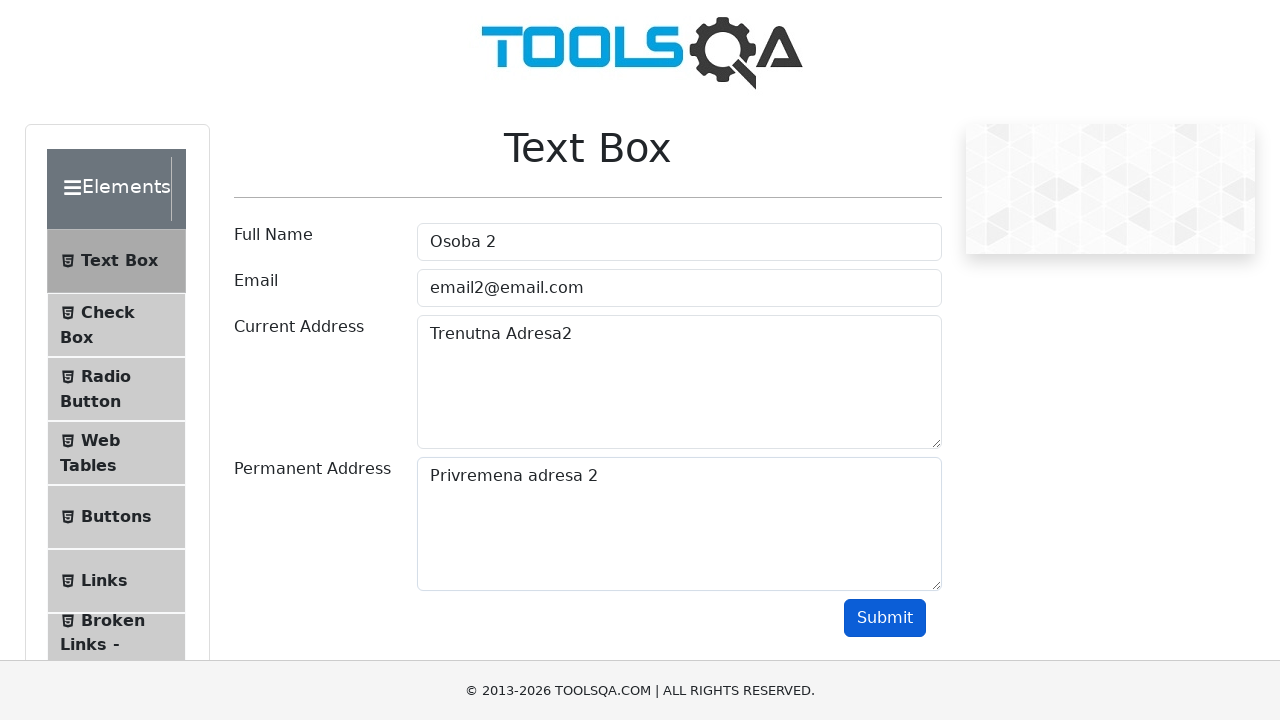

Waited 2 seconds for form submission to process
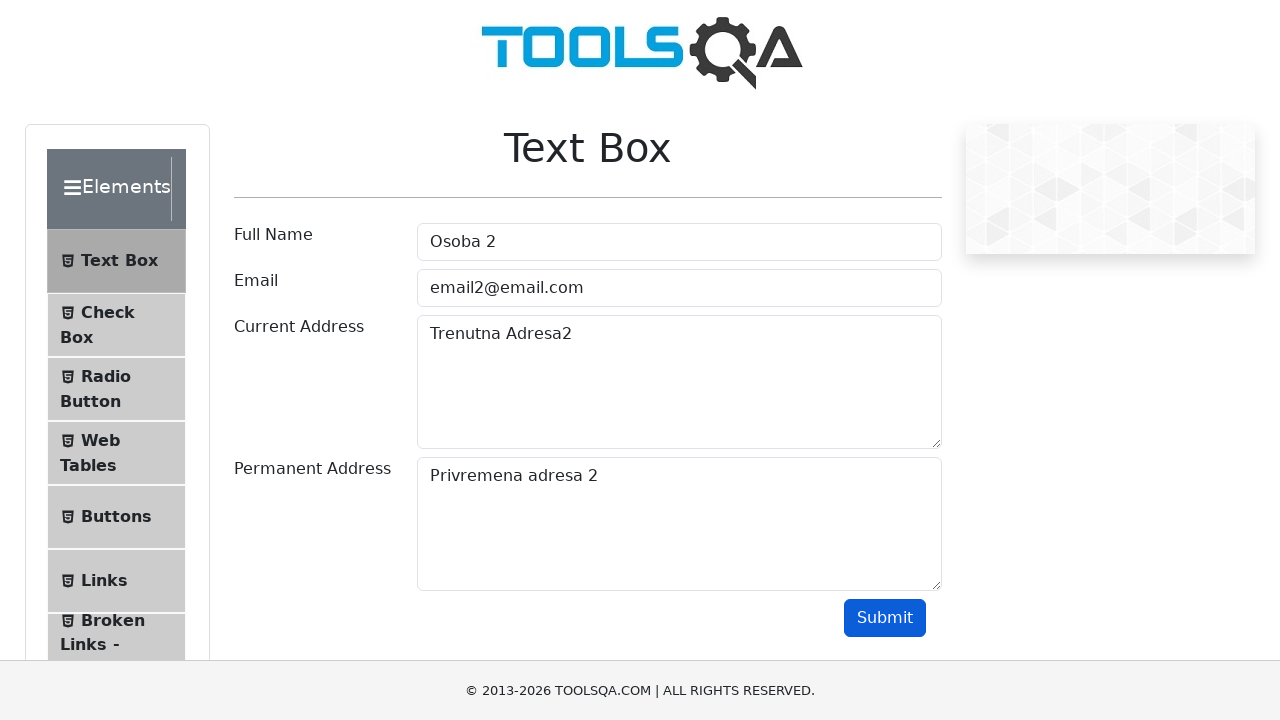

Reloaded the page to reset form for next user
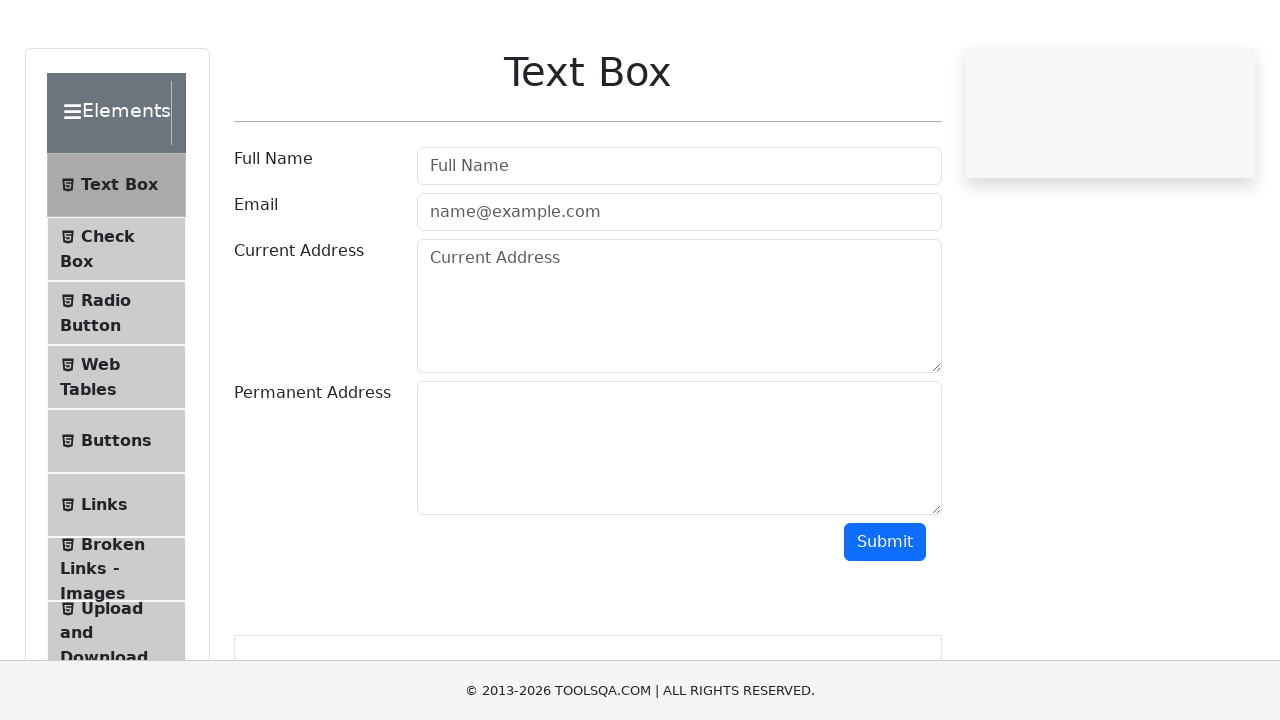

Filled username field with 'Osoba 3' on input#userName
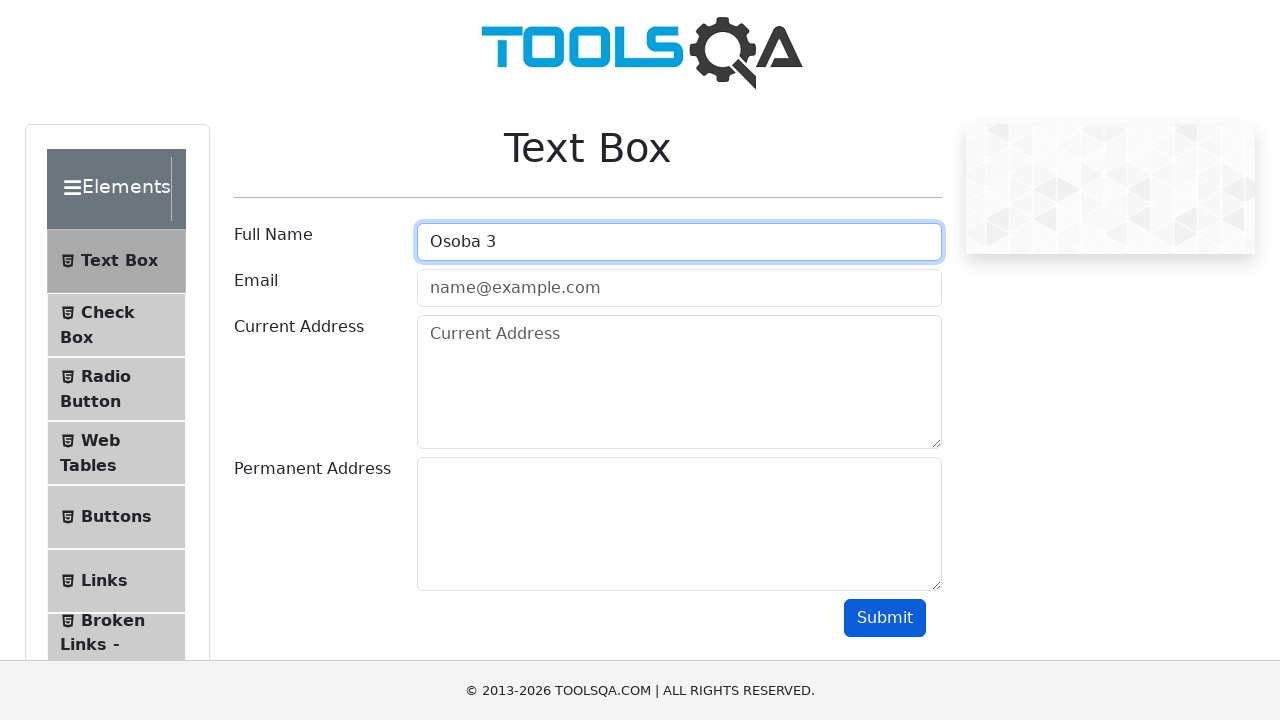

Filled email field with 'email3@email.com' on input#userEmail
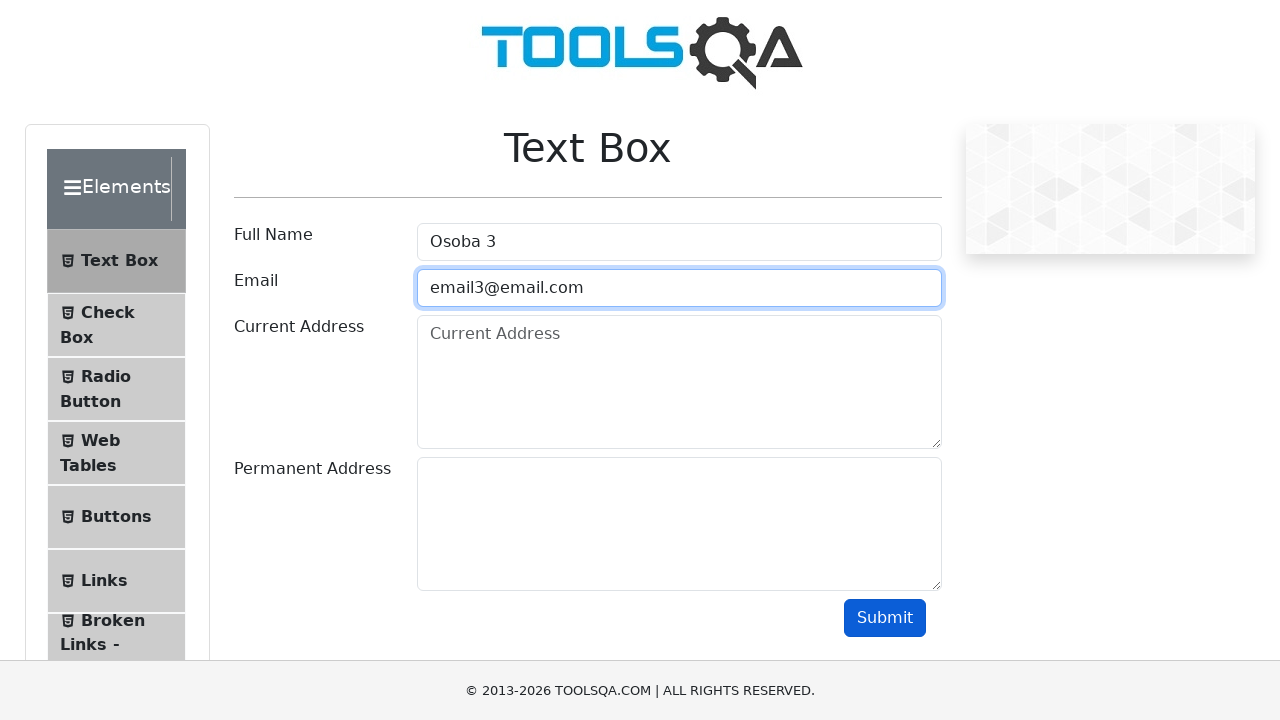

Filled current address field with 'Trenutna Adresa3' on textarea#currentAddress
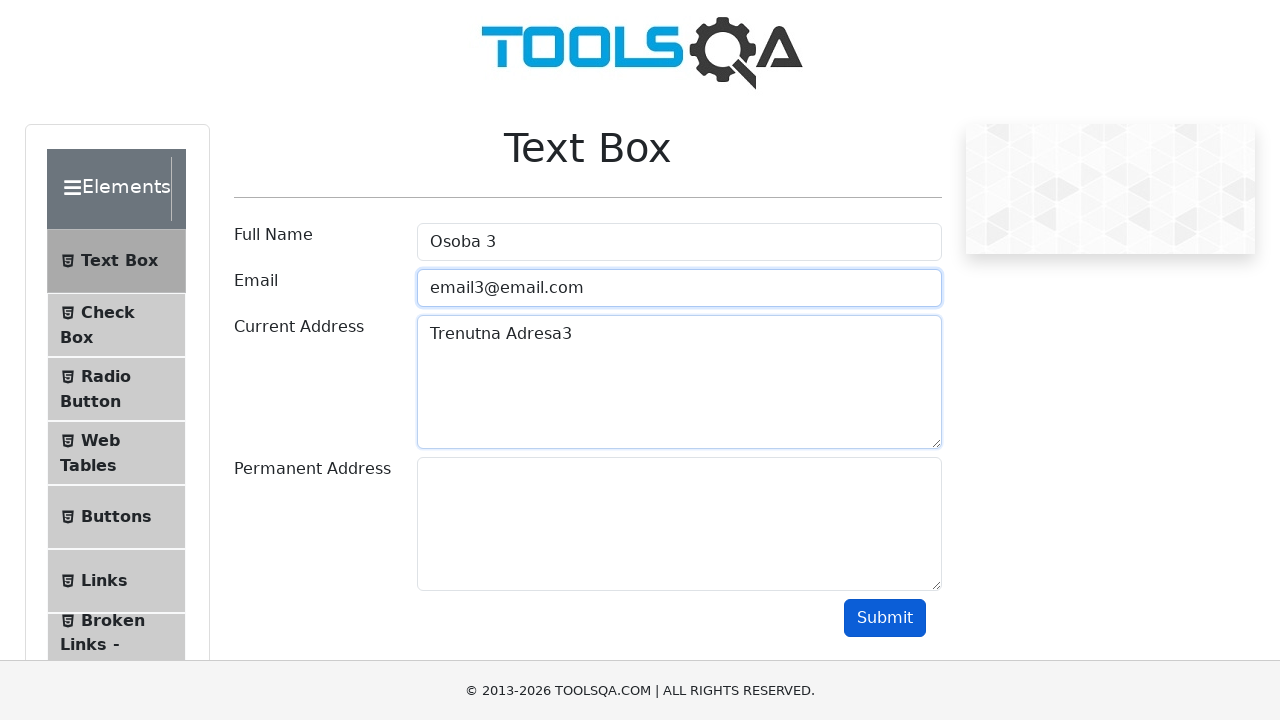

Filled permanent address field with 'Privremena adresa 3' on textarea#permanentAddress
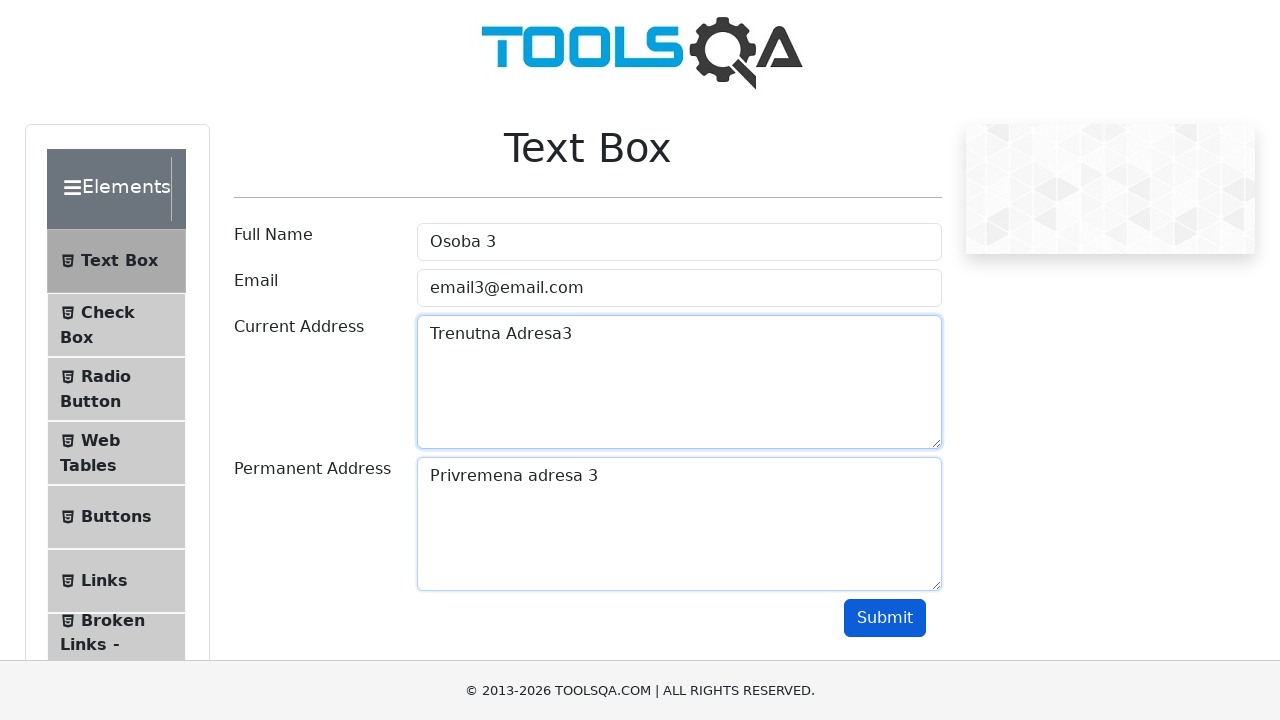

Clicked Submit button to submit the form at (885, 618) on button:has-text('Submit')
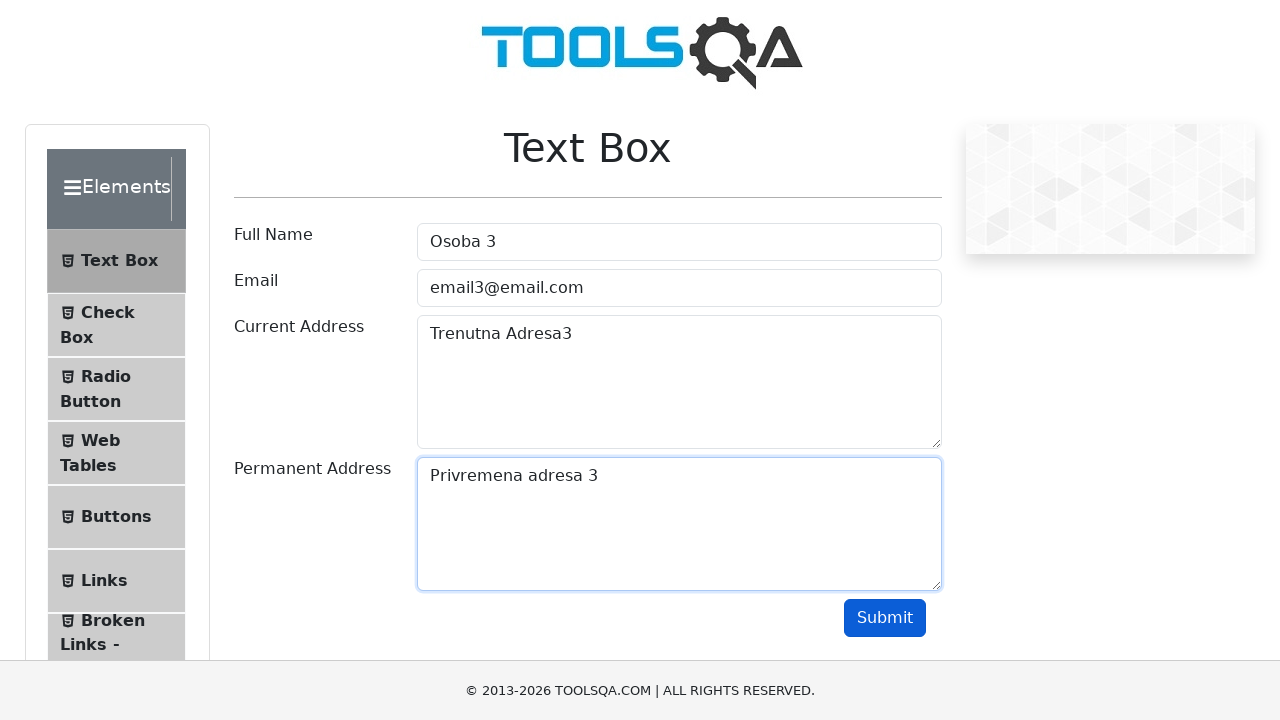

Waited 2 seconds for form submission to process
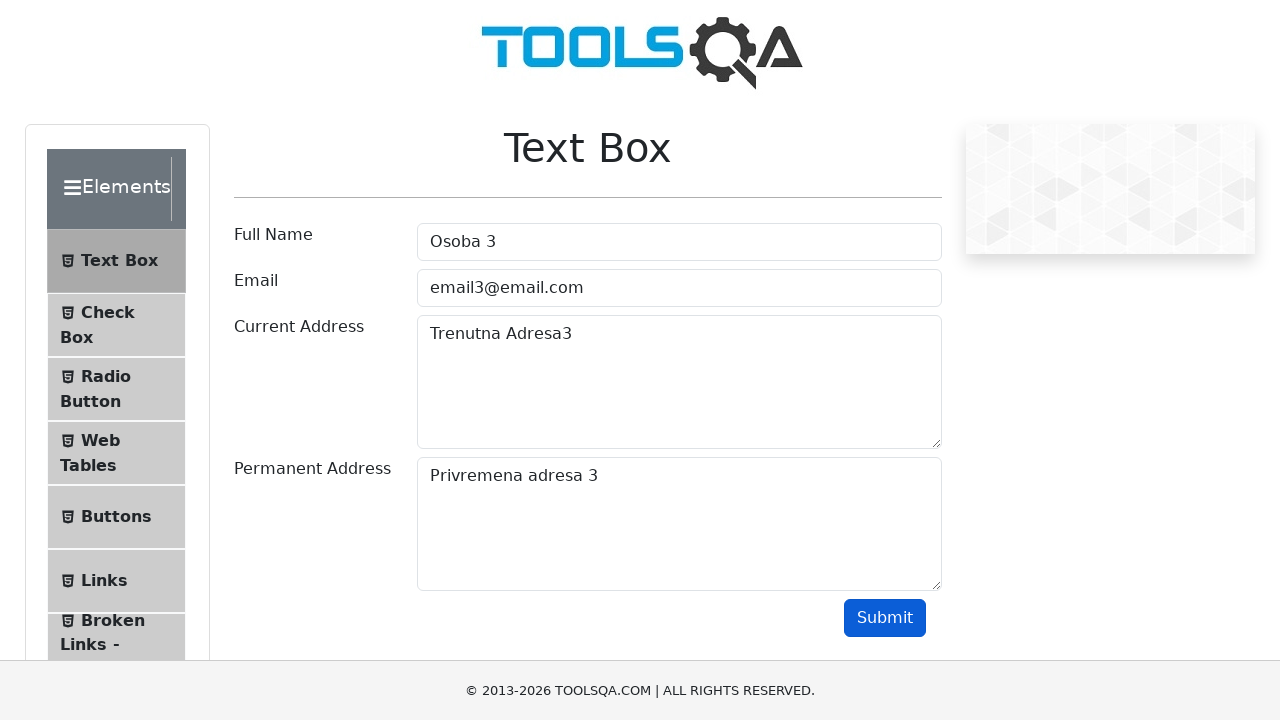

Reloaded the page to reset form for next user
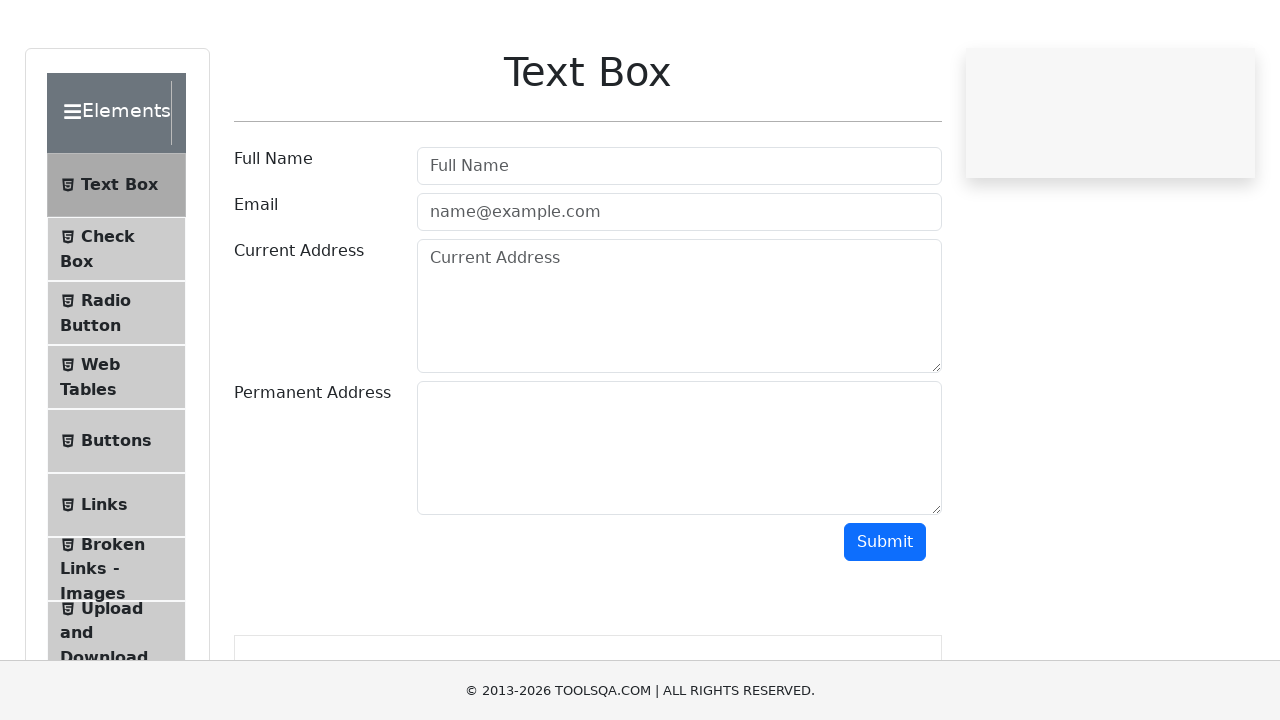

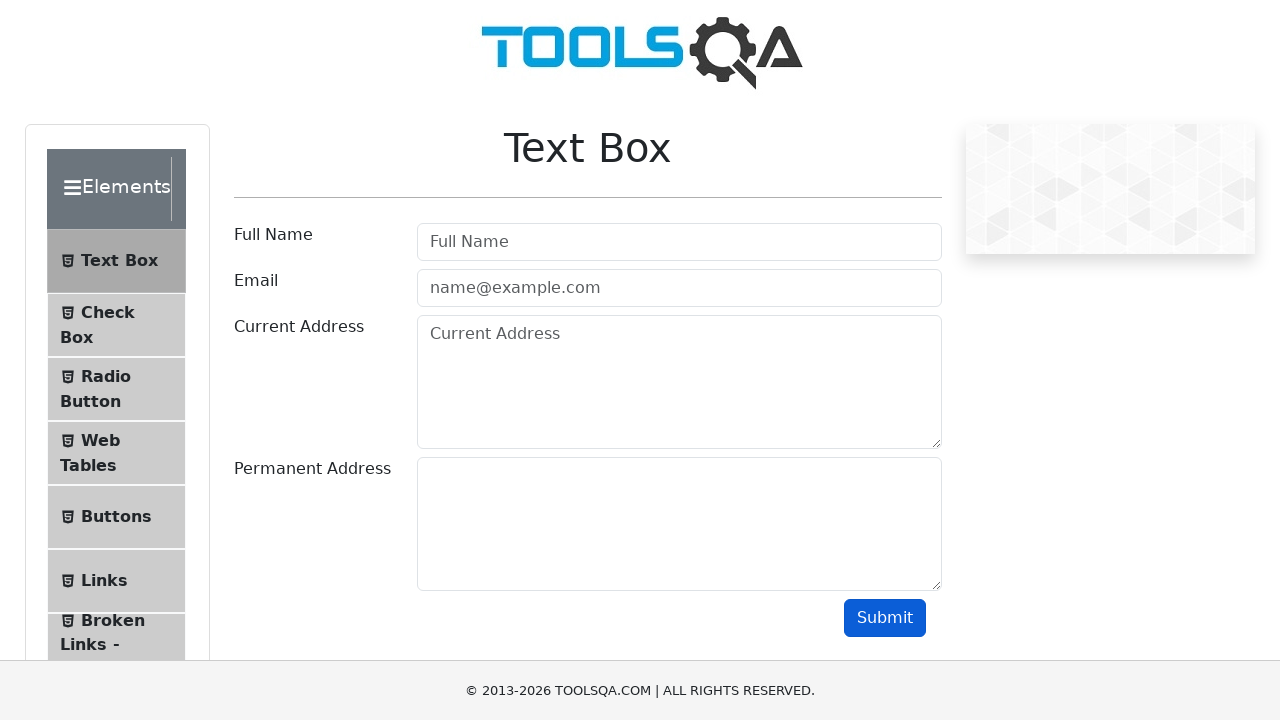